Tests clicking a link using JavaScript executor to navigate to a basic test page

Starting URL: https://testeroprogramowania.github.io/selenium/

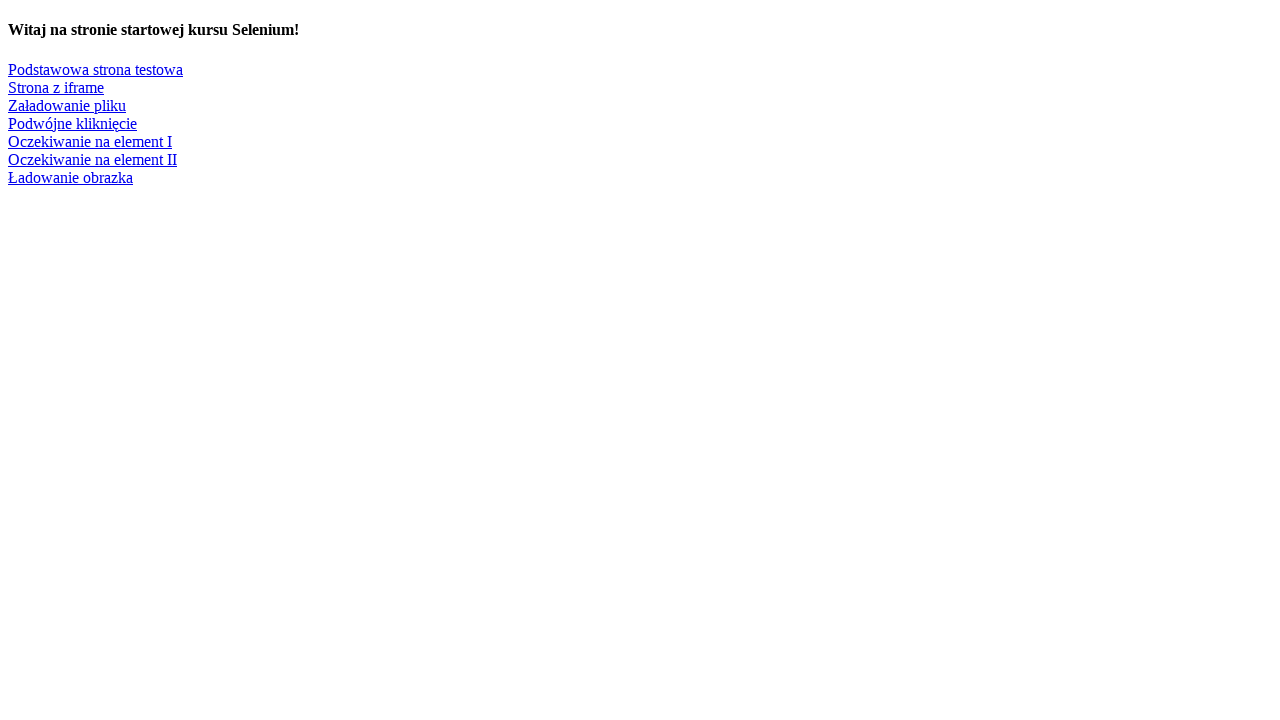

Clicked on 'Podstawowa strona testowa' link to navigate to basic test page at (96, 69) on text=Podstawowa strona testowa
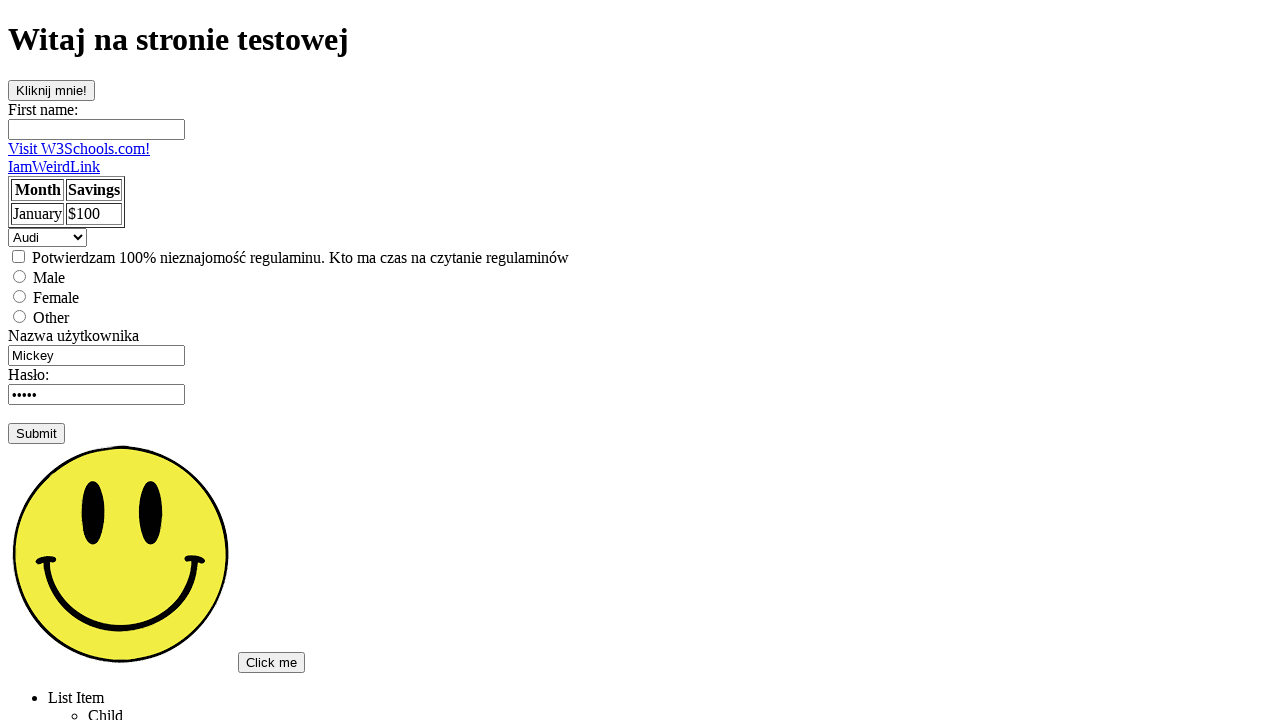

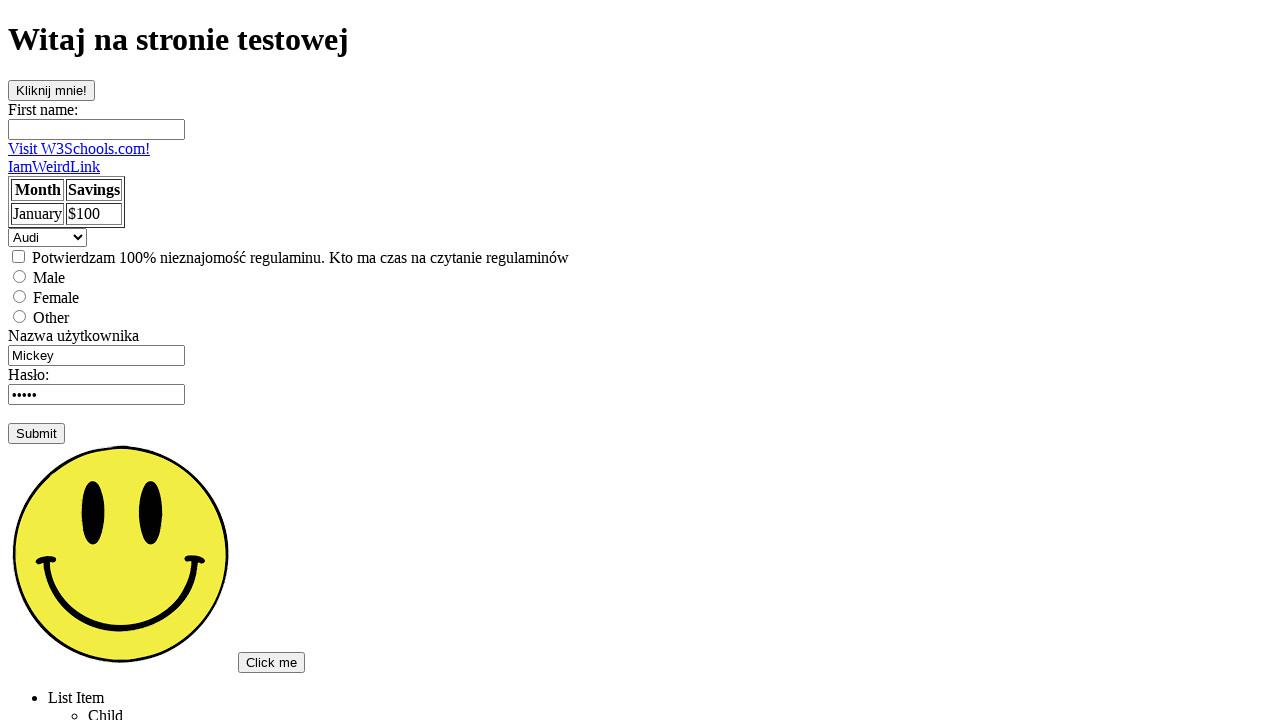